Tests hover functionality by hovering over the first avatar and verifying that additional user information (caption) becomes visible.

Starting URL: http://the-internet.herokuapp.com/hovers

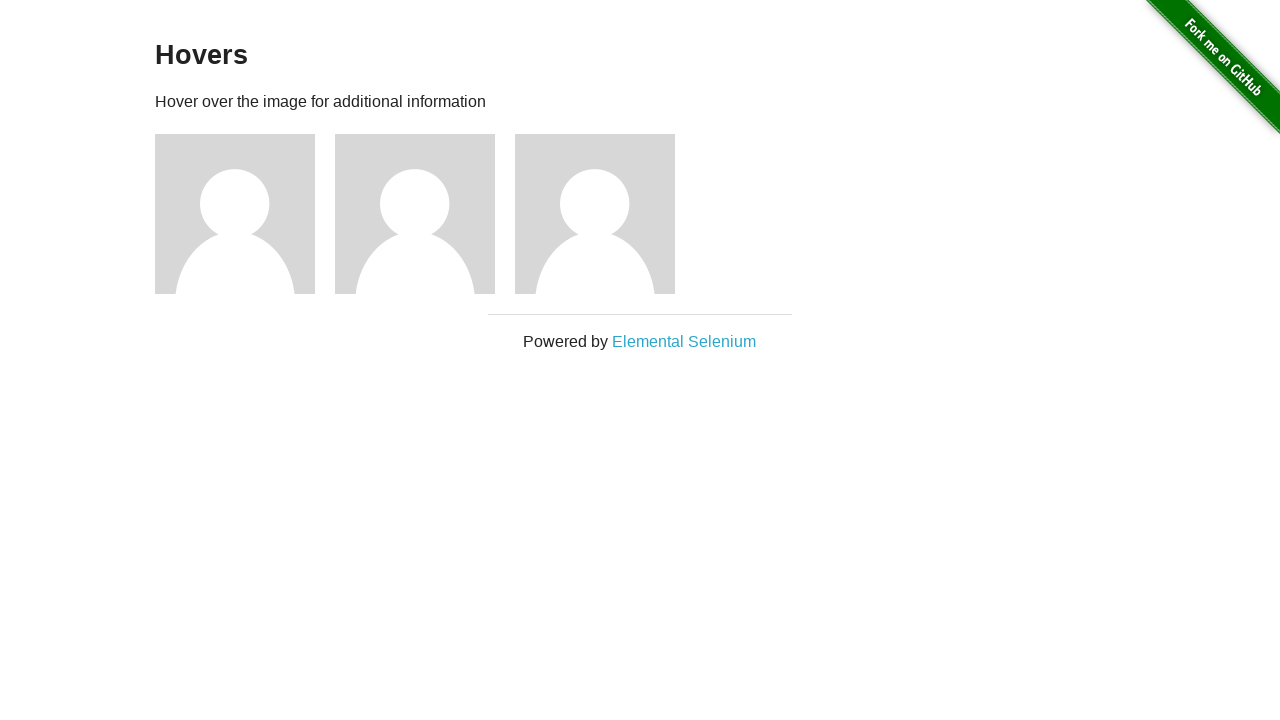

Hovered over the first avatar element at (245, 214) on .figure >> nth=0
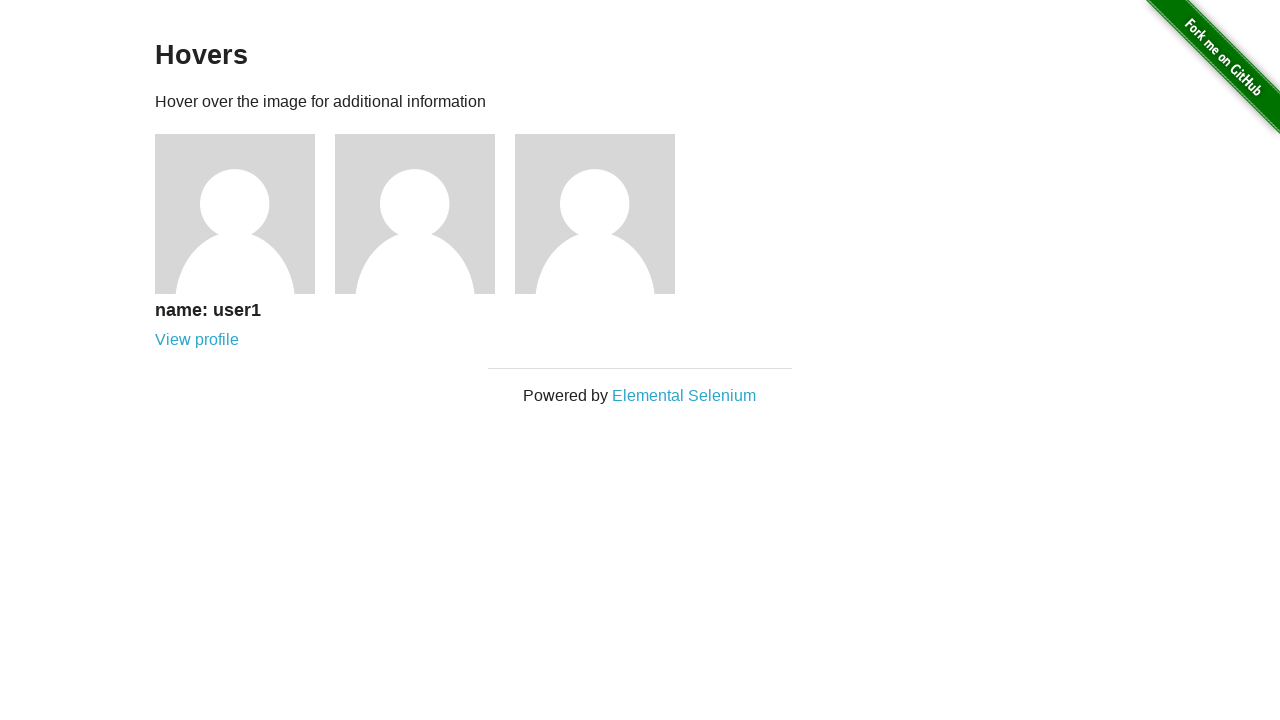

Caption became visible after hover
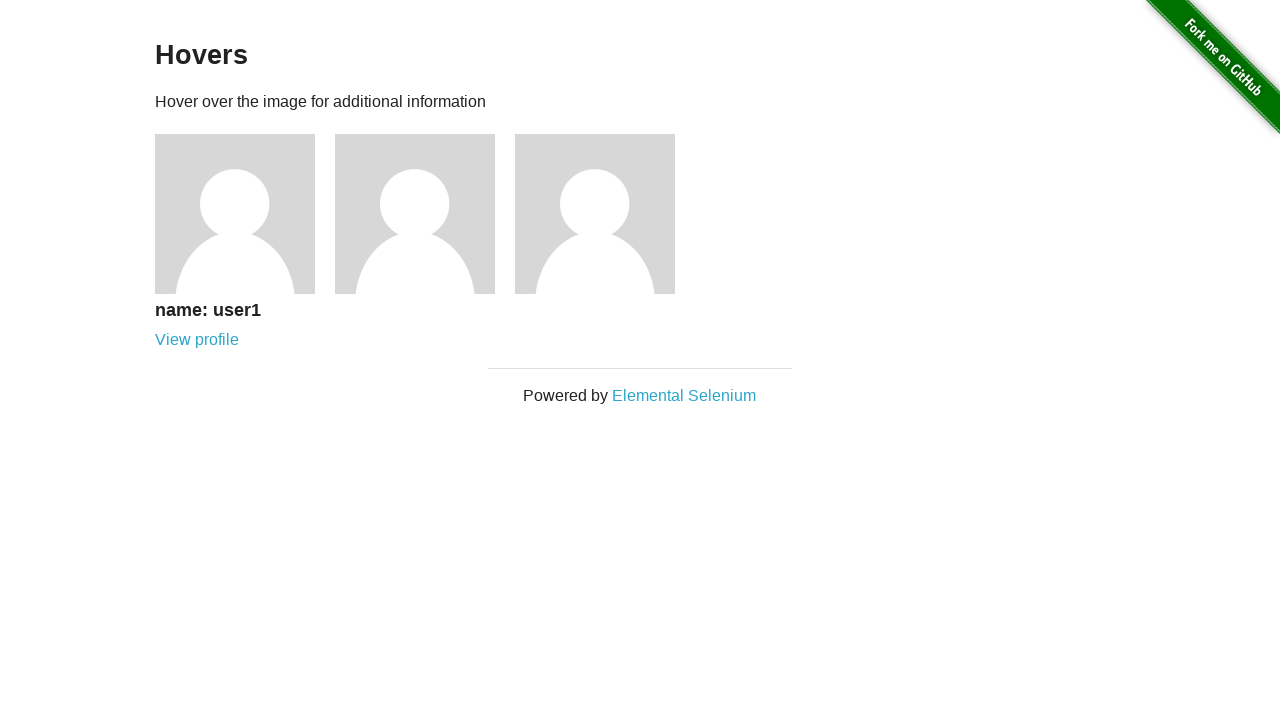

Verified that the caption is visible
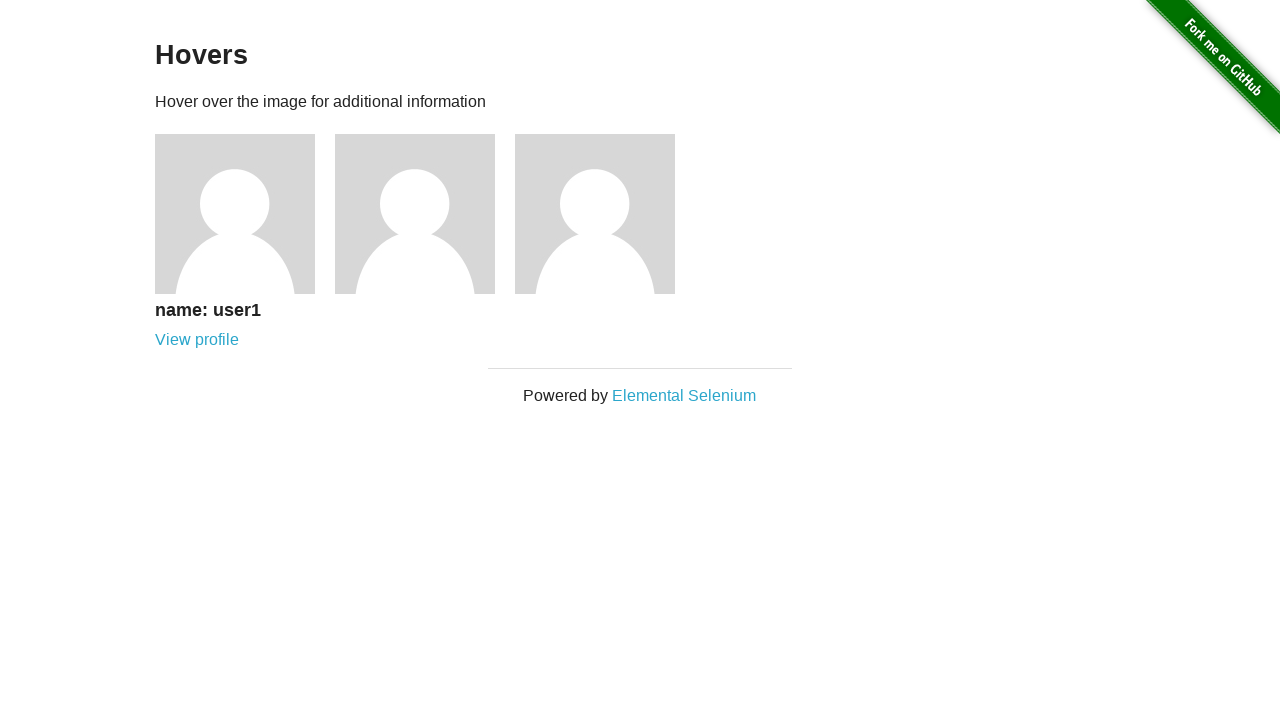

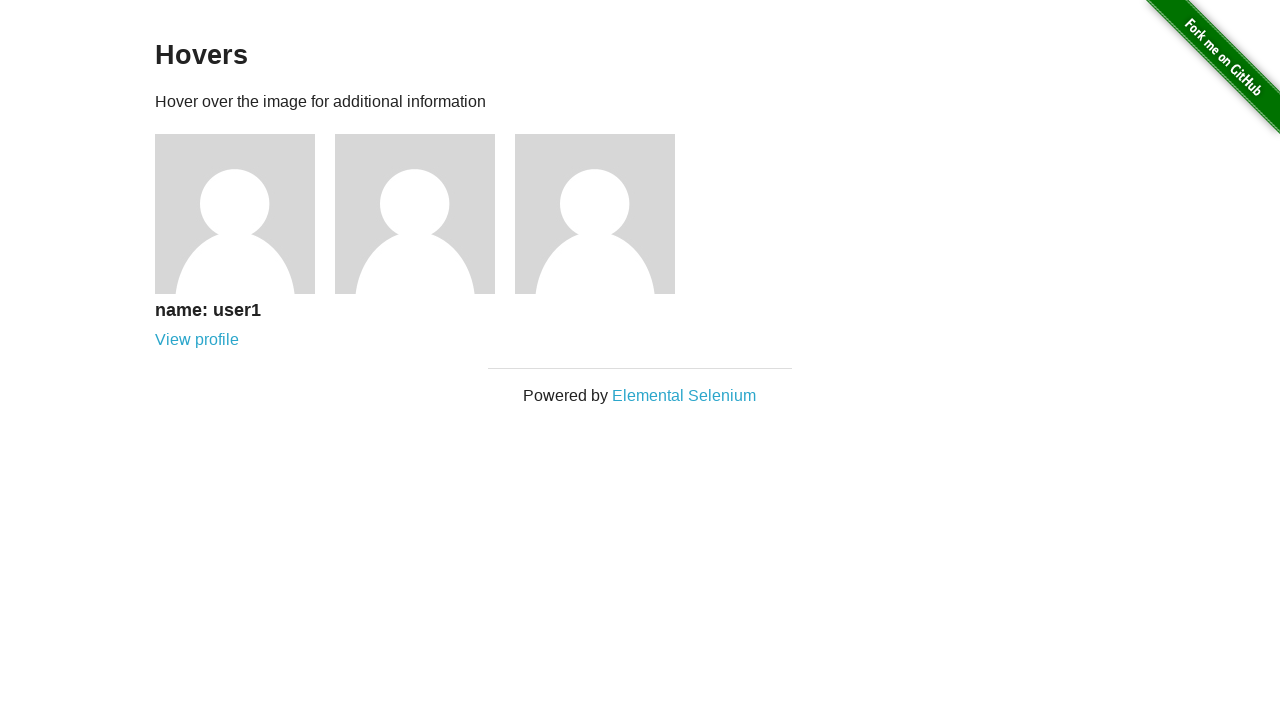